Tests setting browser window properties including size

Starting URL: https://devqa.io/

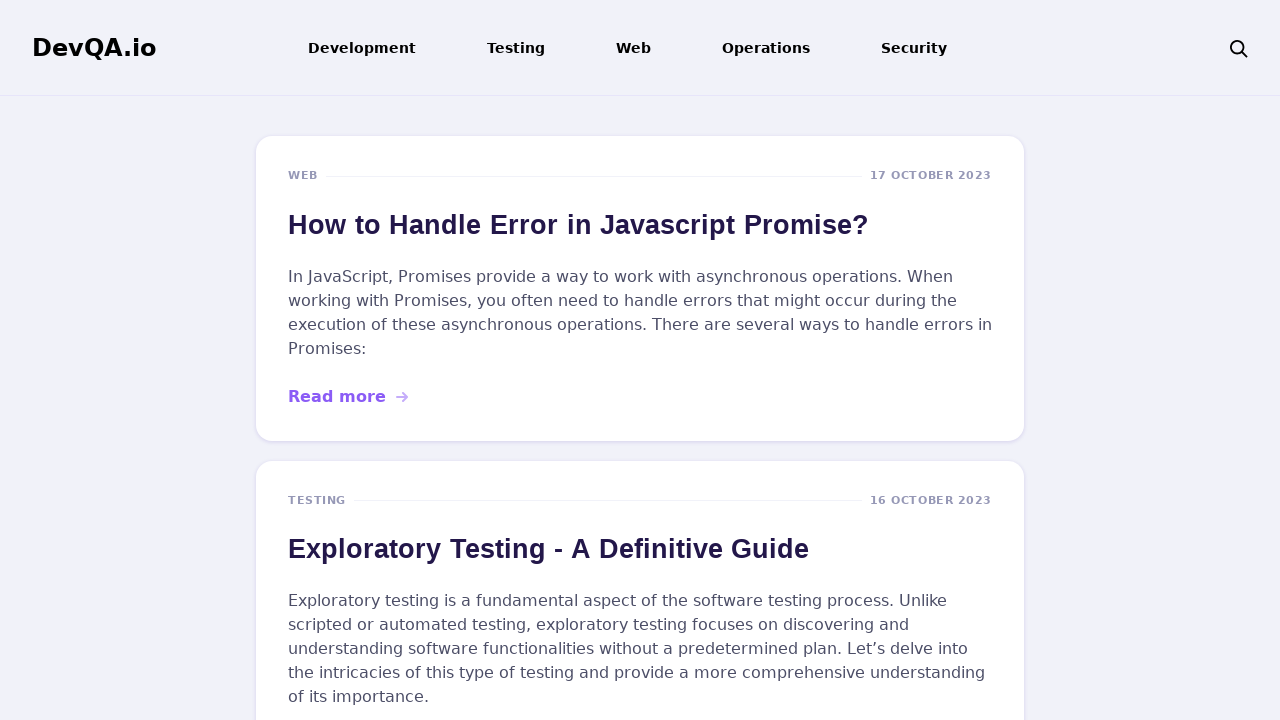

Set browser window viewport size to 1520x680
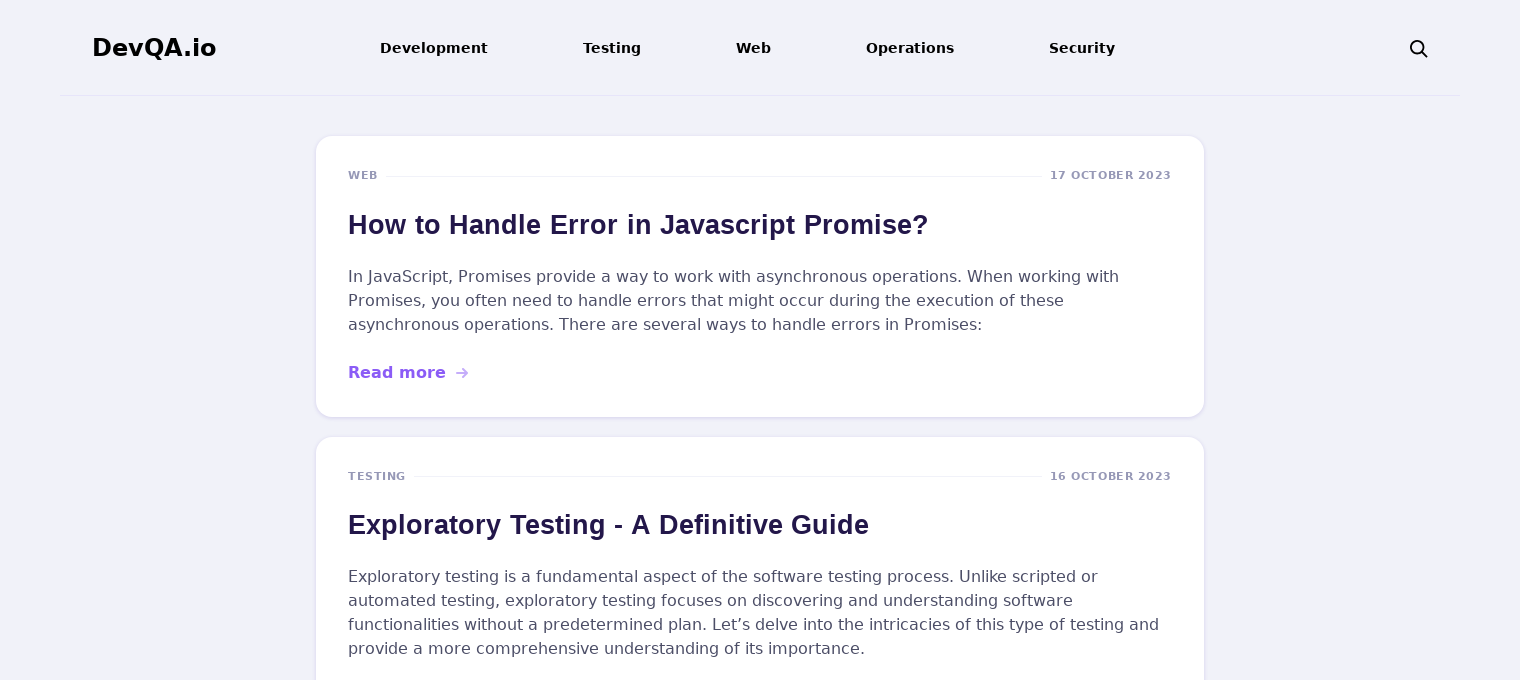

Waited for page to reach networkidle state after viewport resize
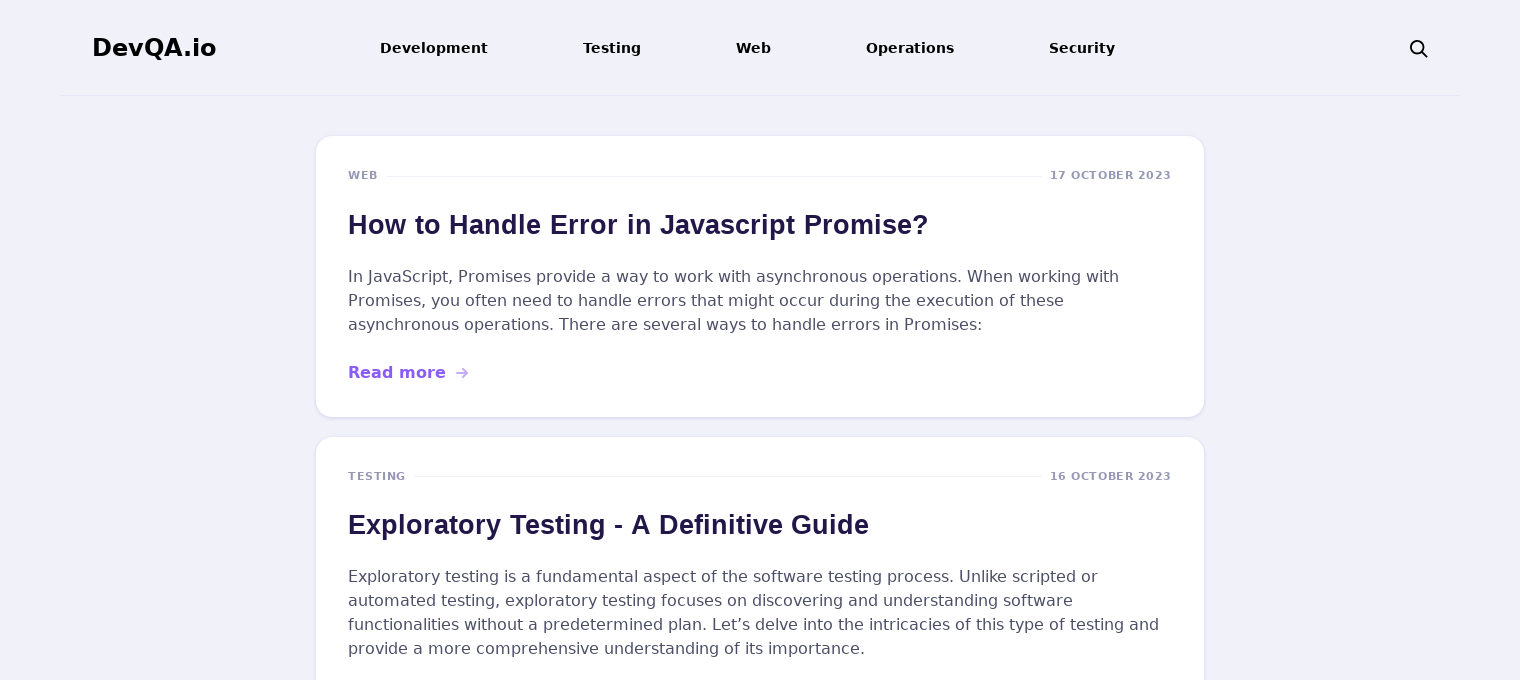

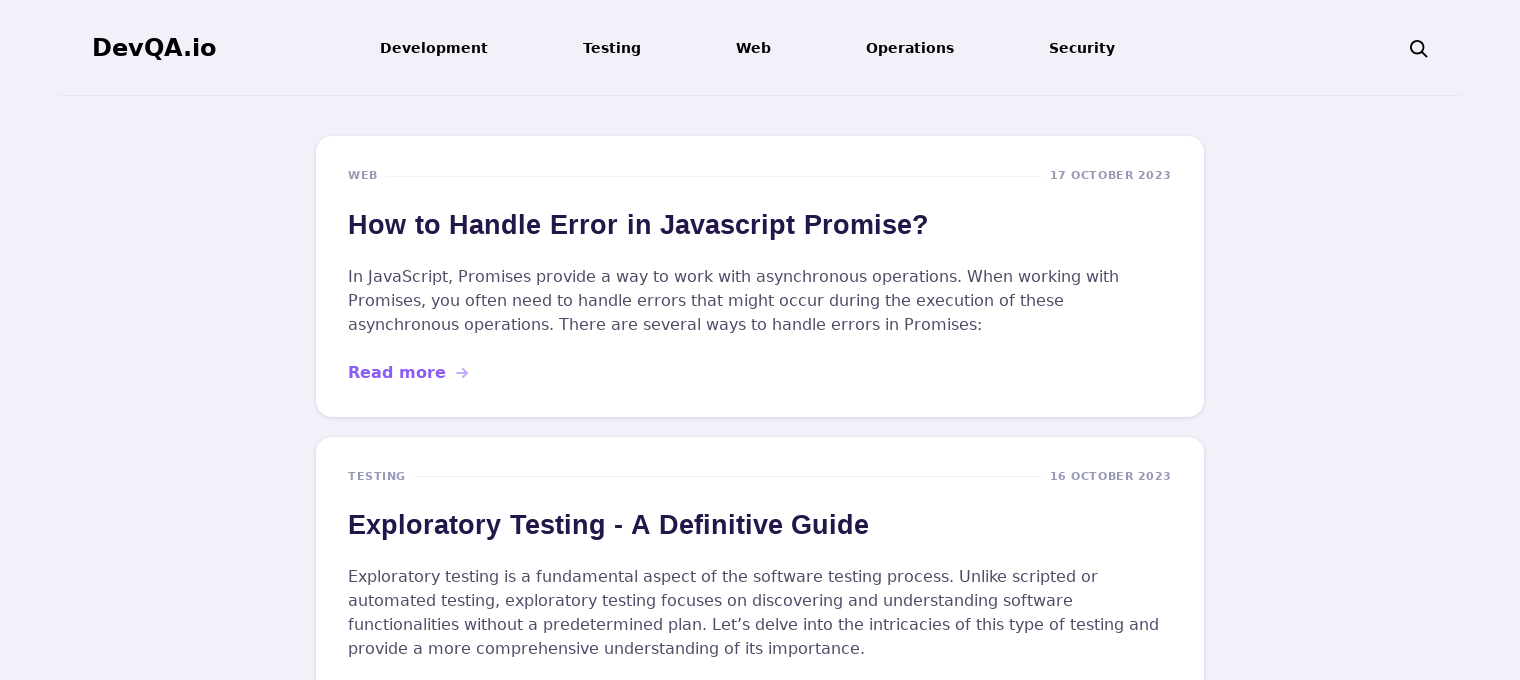